Tests adding todo items by filling the input field and pressing Enter, verifying items are added to the list

Starting URL: https://demo.playwright.dev/todomvc

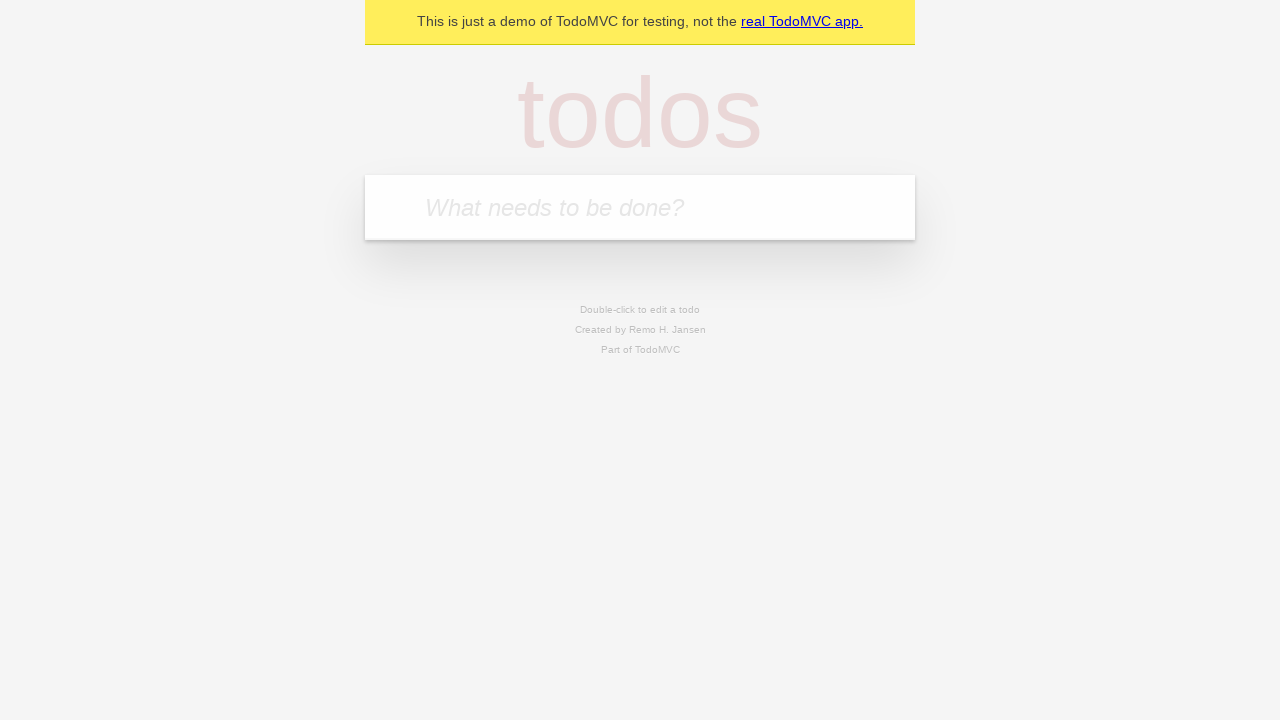

Filled input field with first todo item 'buy some cheese' on internal:attr=[placeholder="What needs to be done?"i]
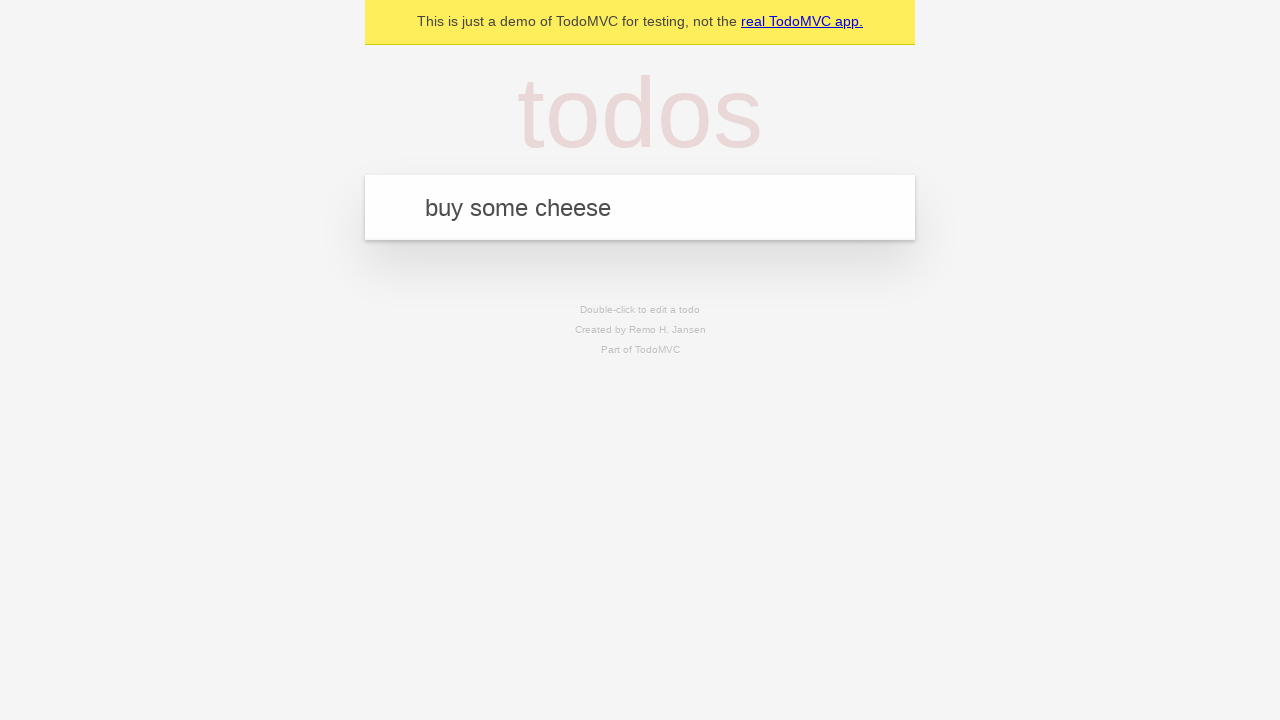

Pressed Enter to add first todo item on internal:attr=[placeholder="What needs to be done?"i]
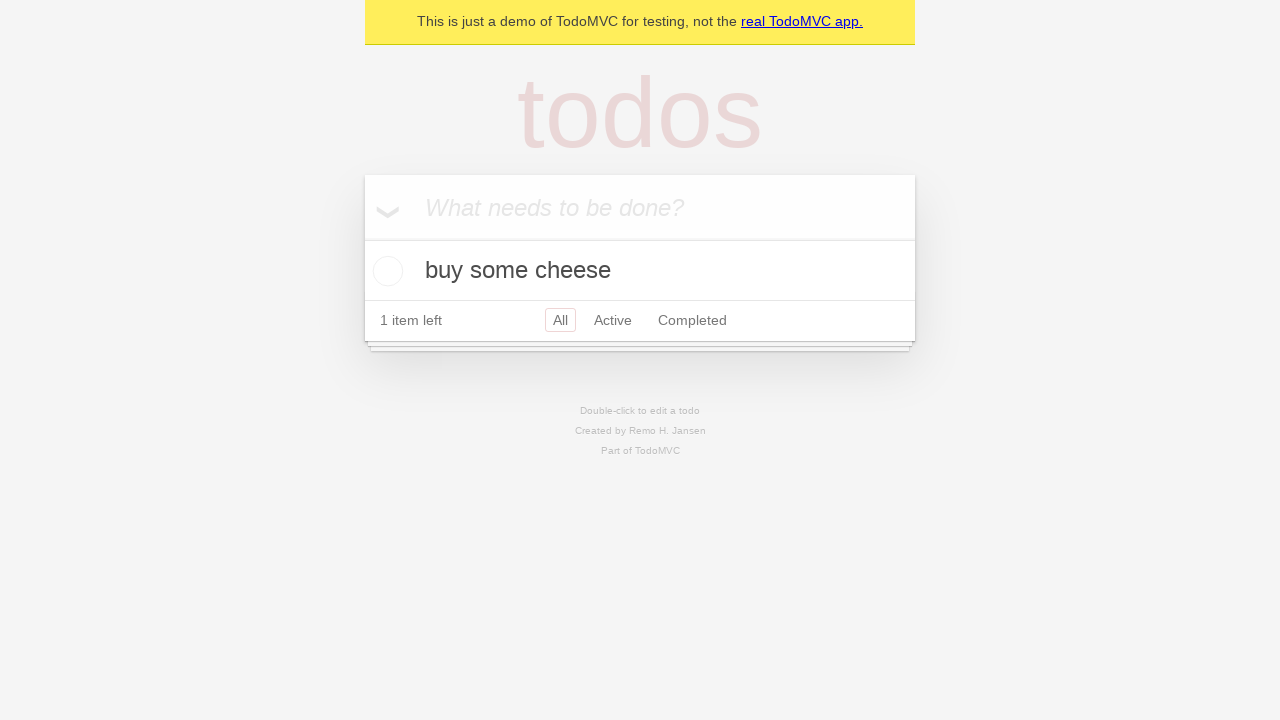

First todo item appeared in the list
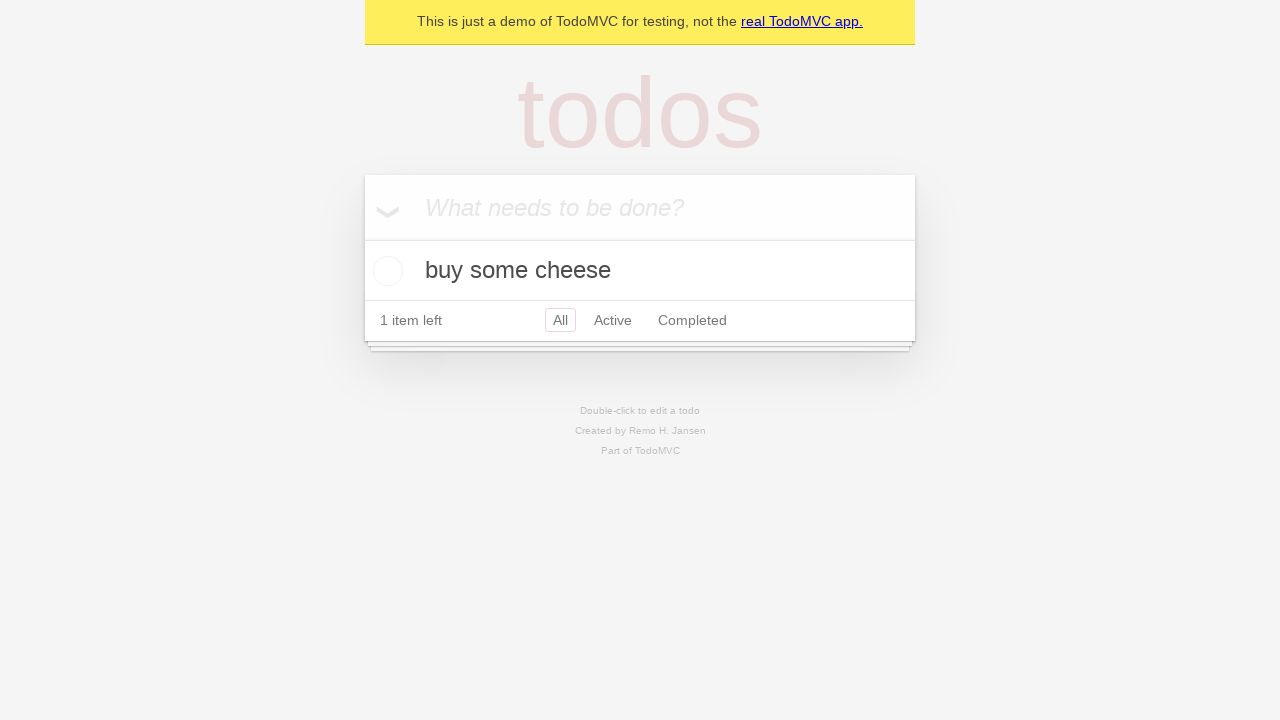

Filled input field with second todo item 'feed the cat' on internal:attr=[placeholder="What needs to be done?"i]
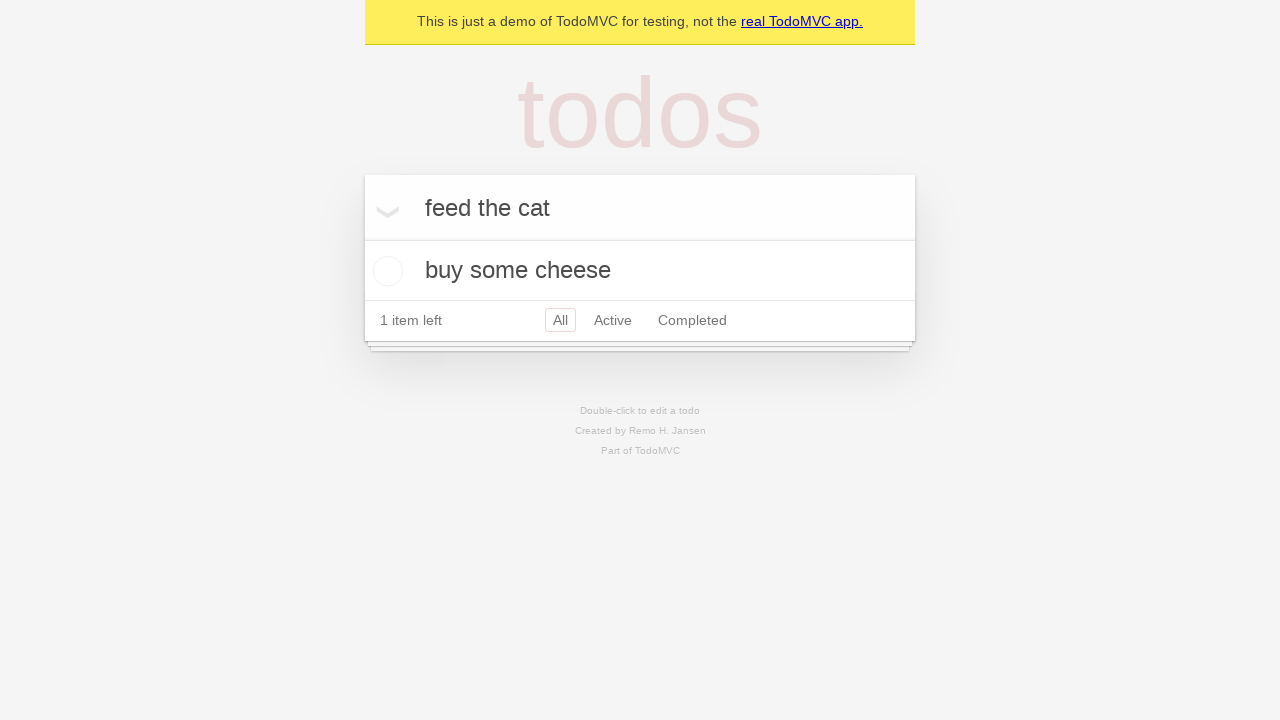

Pressed Enter to add second todo item on internal:attr=[placeholder="What needs to be done?"i]
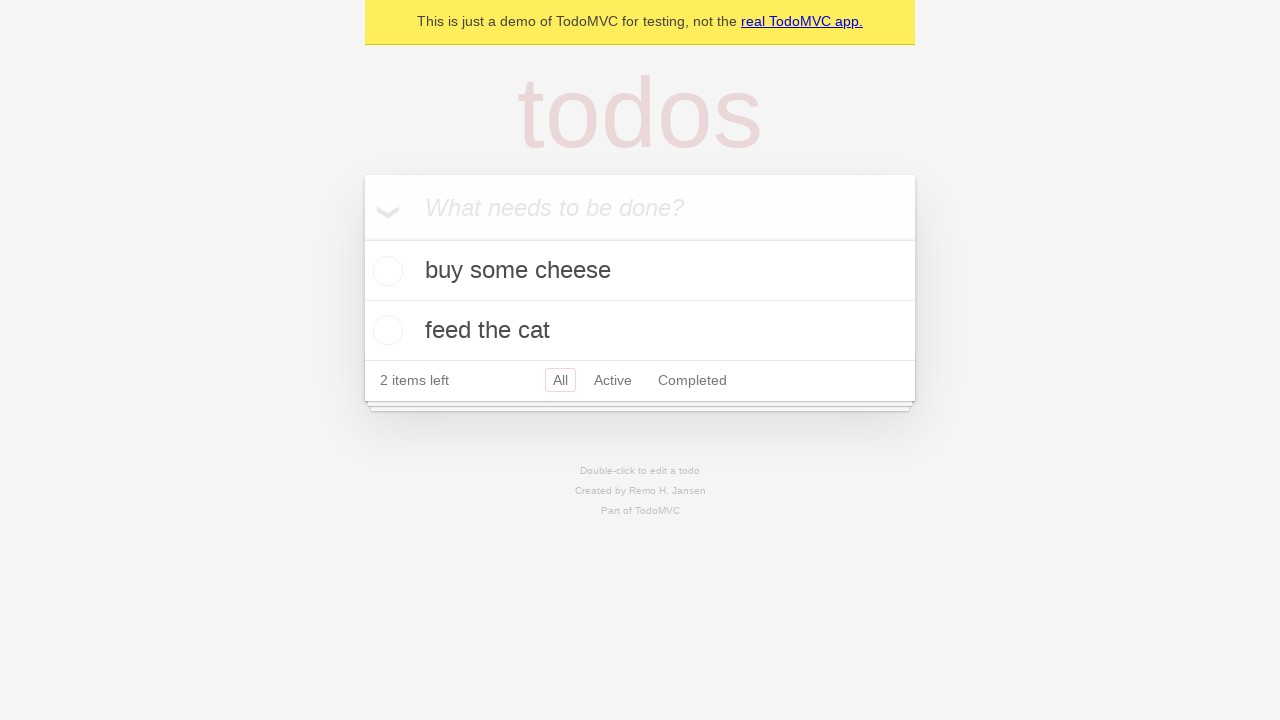

Second todo item appeared in the list, confirming both items are visible
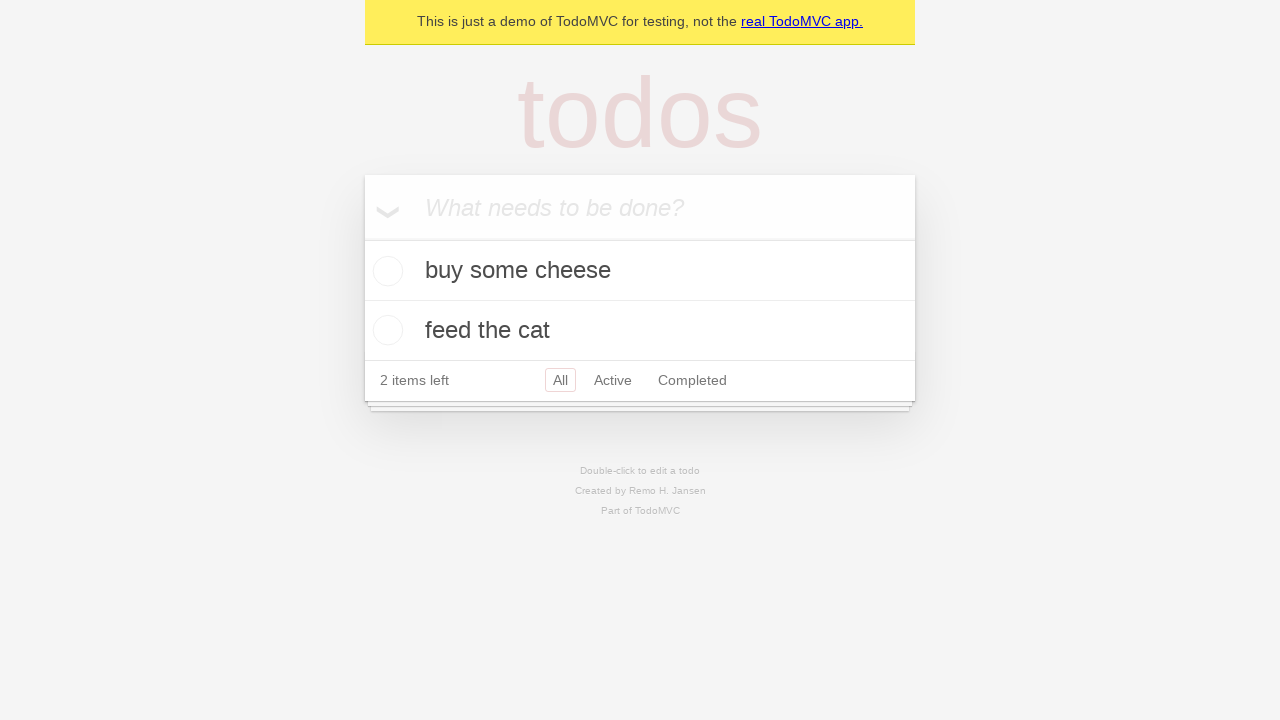

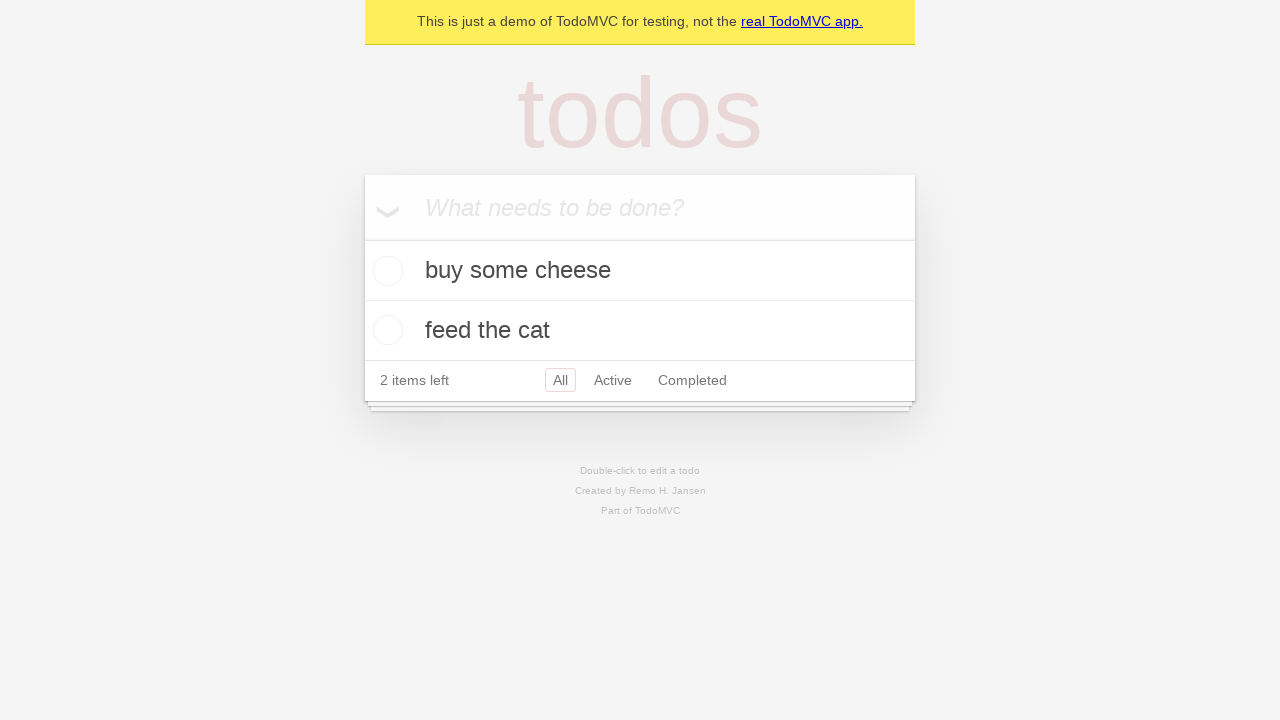